Tests alert handling functionality by triggering different types of JavaScript alerts (standard alert and confirmation dialog) and interacting with them

Starting URL: https://rahulshettyacademy.com/AutomationPractice/

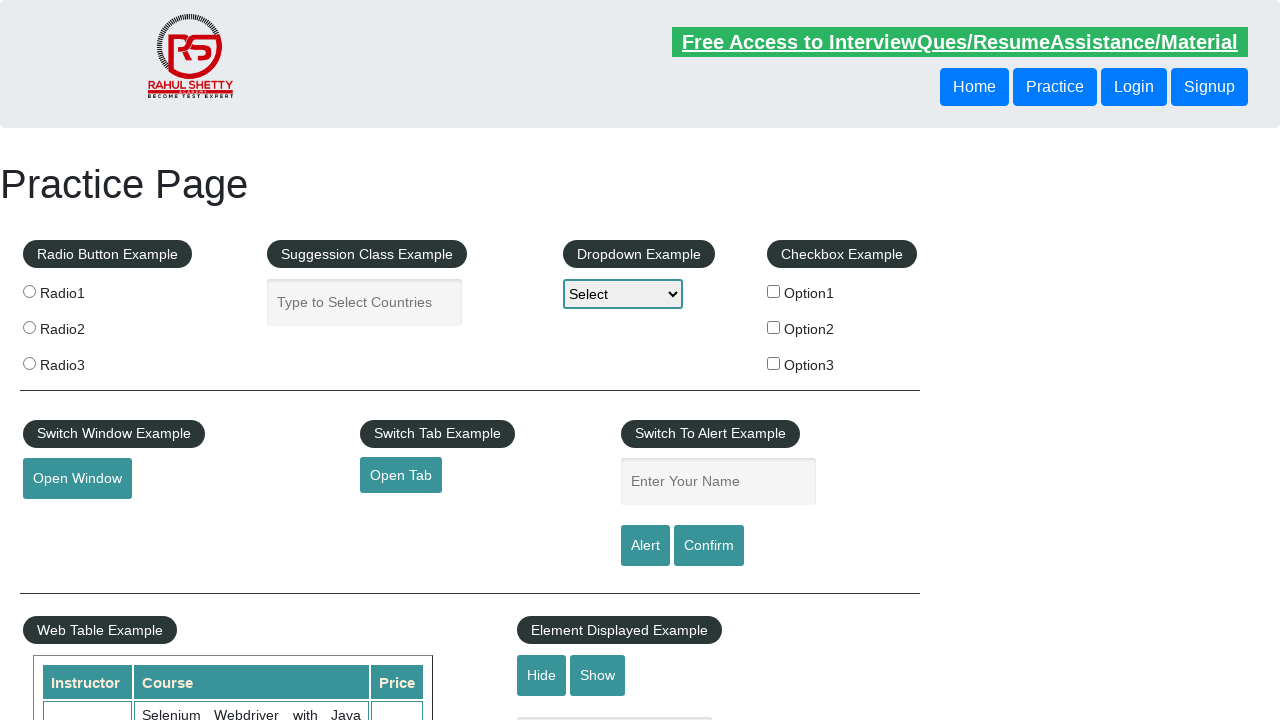

Filled name field with 'Mrityunjay' on #name
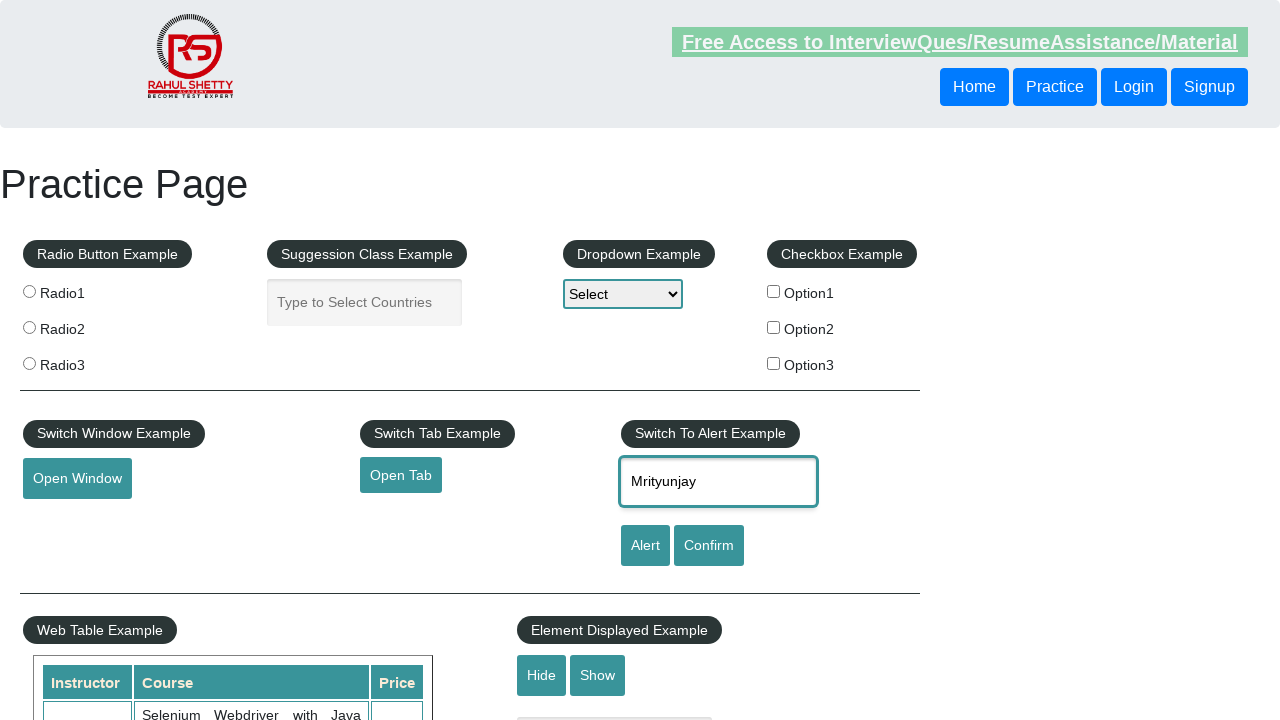

Set up dialog handler to accept alerts
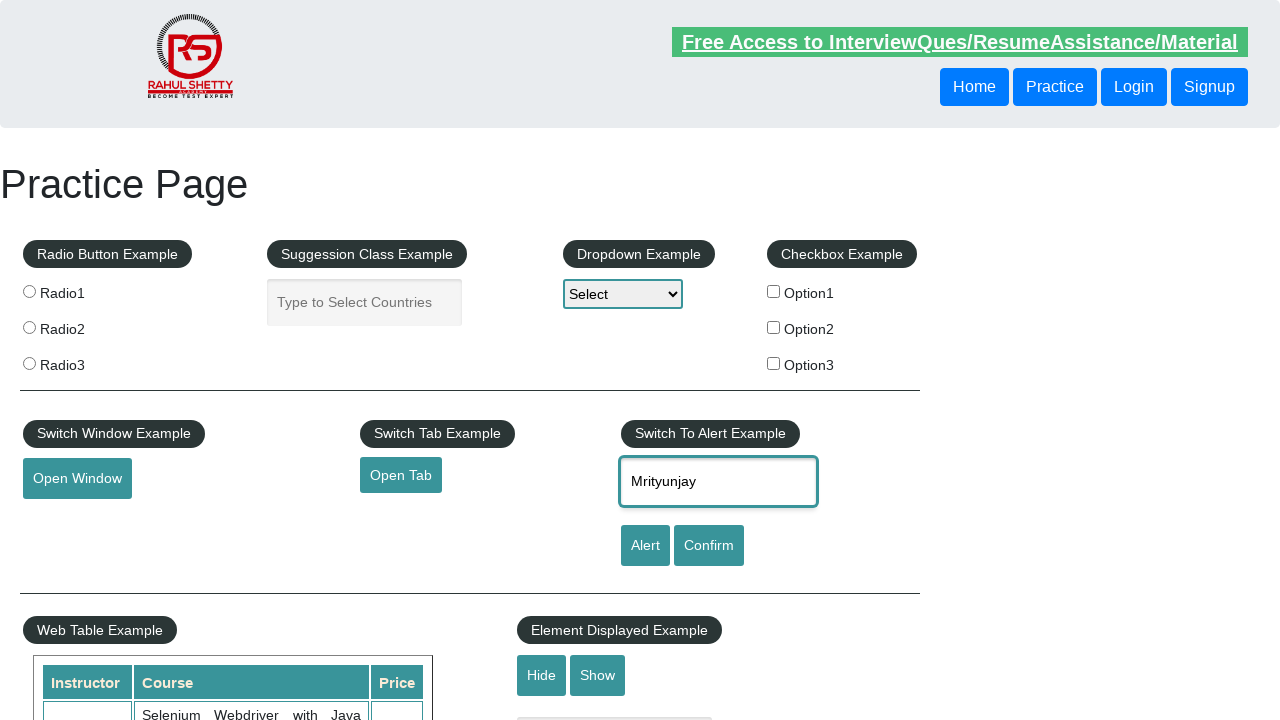

Clicked alert button and accepted the alert dialog at (645, 546) on [id='alertbtn']
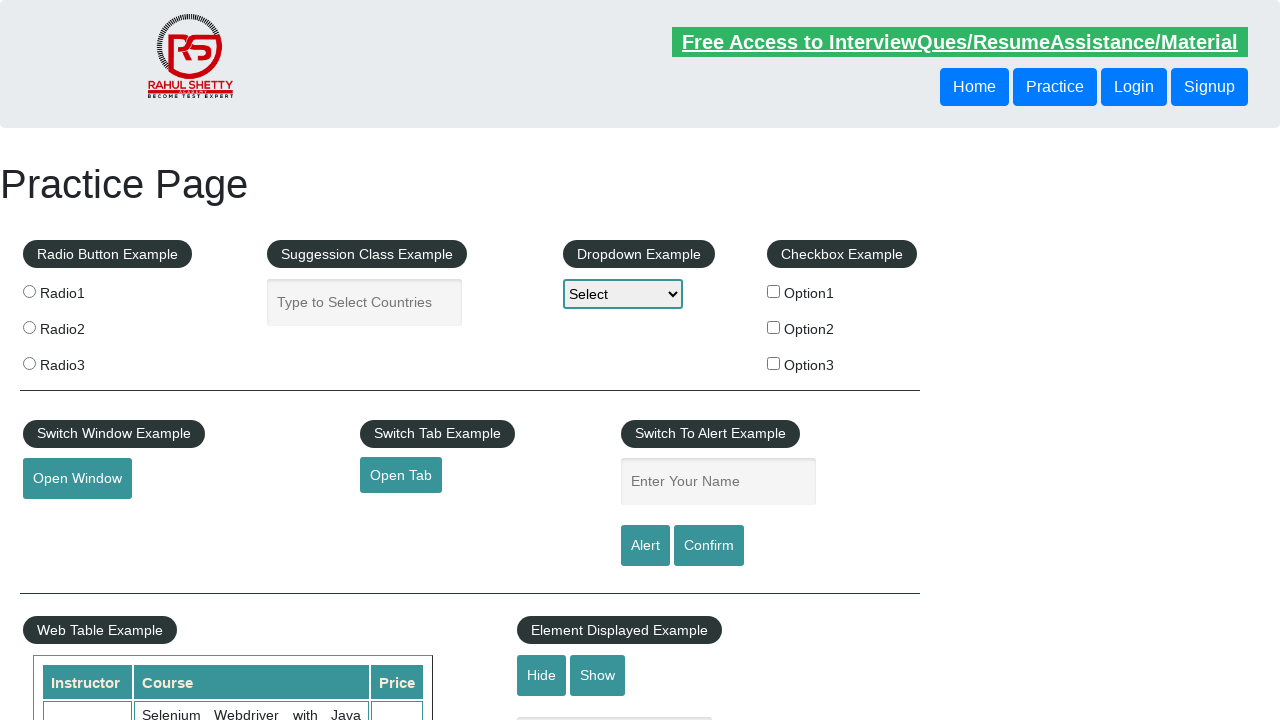

Set up dialog handler to dismiss confirmation dialogs
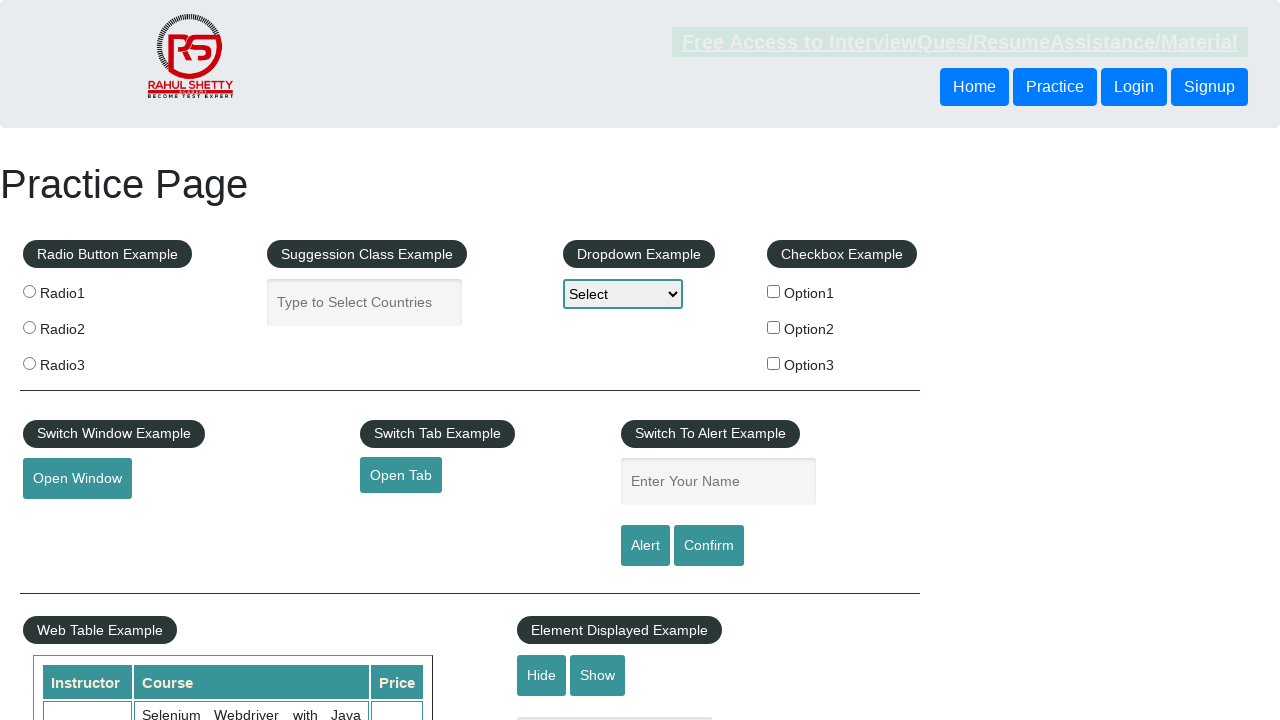

Clicked confirm button and dismissed the confirmation dialog at (709, 546) on #confirmbtn
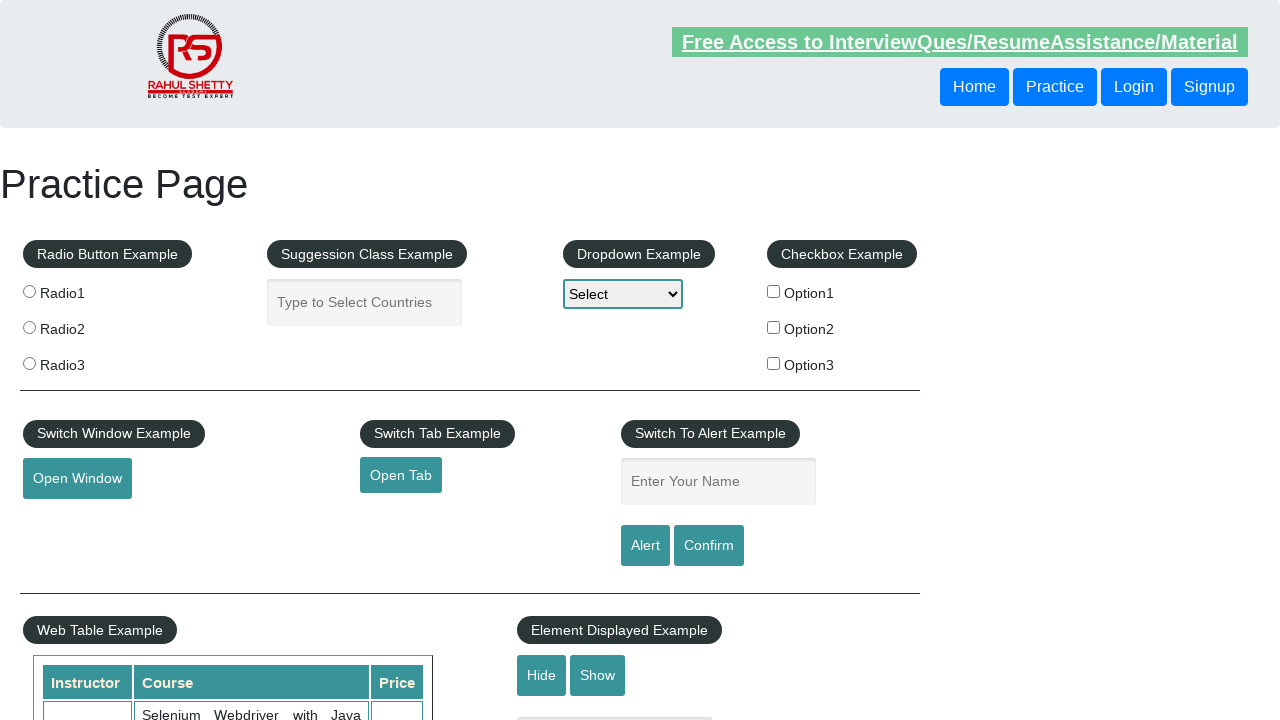

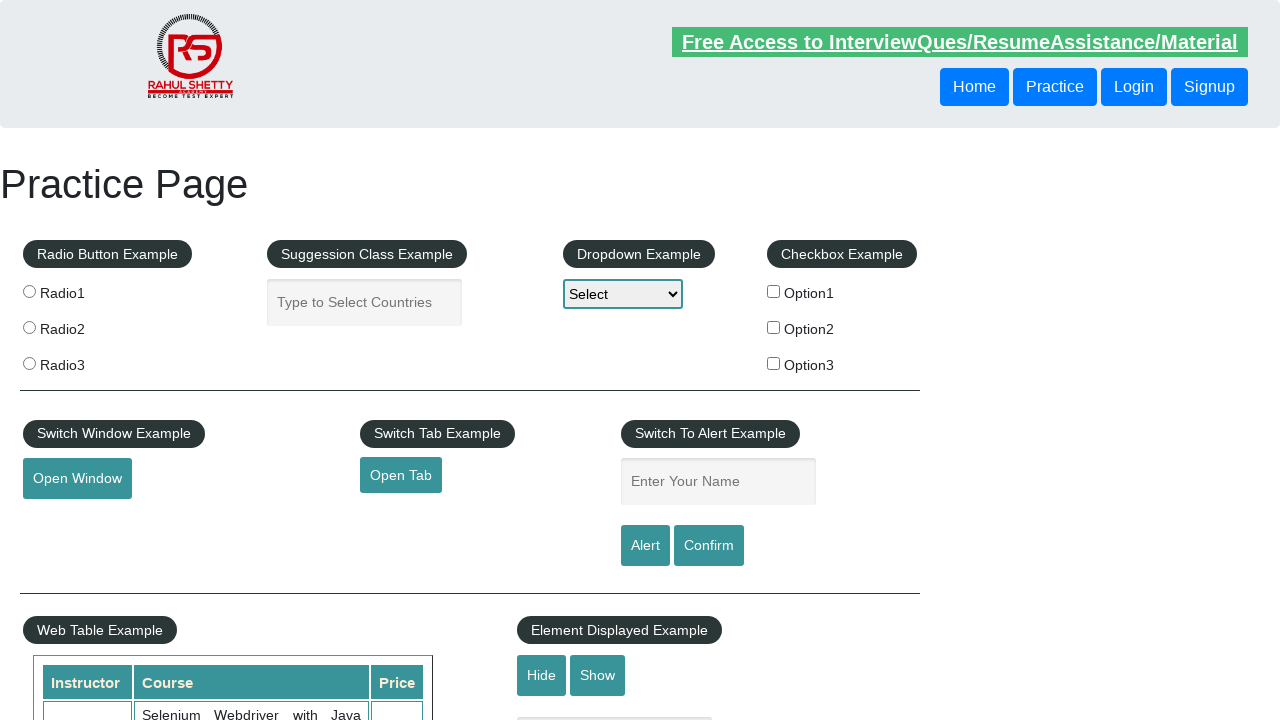